Tests navigation on a Polymer demo shop by clicking on the Men's Fashion category link through shadow DOM elements

Starting URL: https://shop.polymer-project.org/

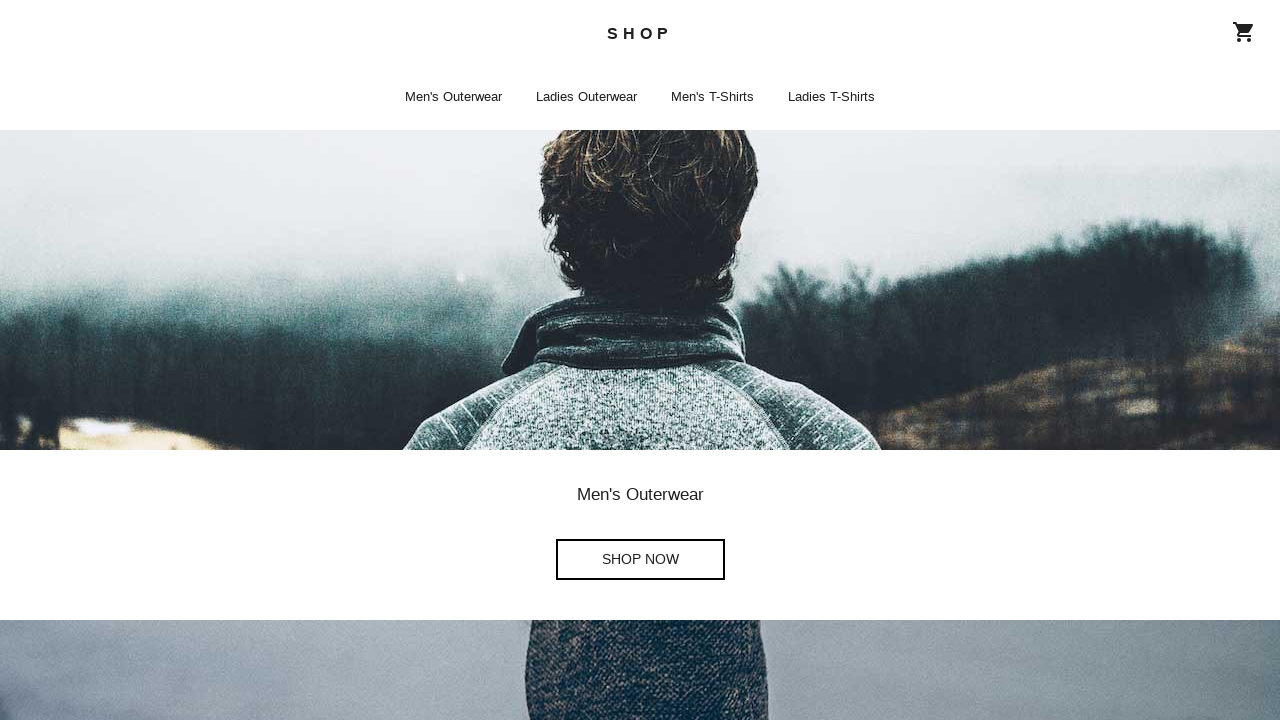

Clicked on Men's Fashion category link through shadow DOM elements at (454, 97) on shop-app >> shop-tabs >> shop-tab:nth-child(1) >> a
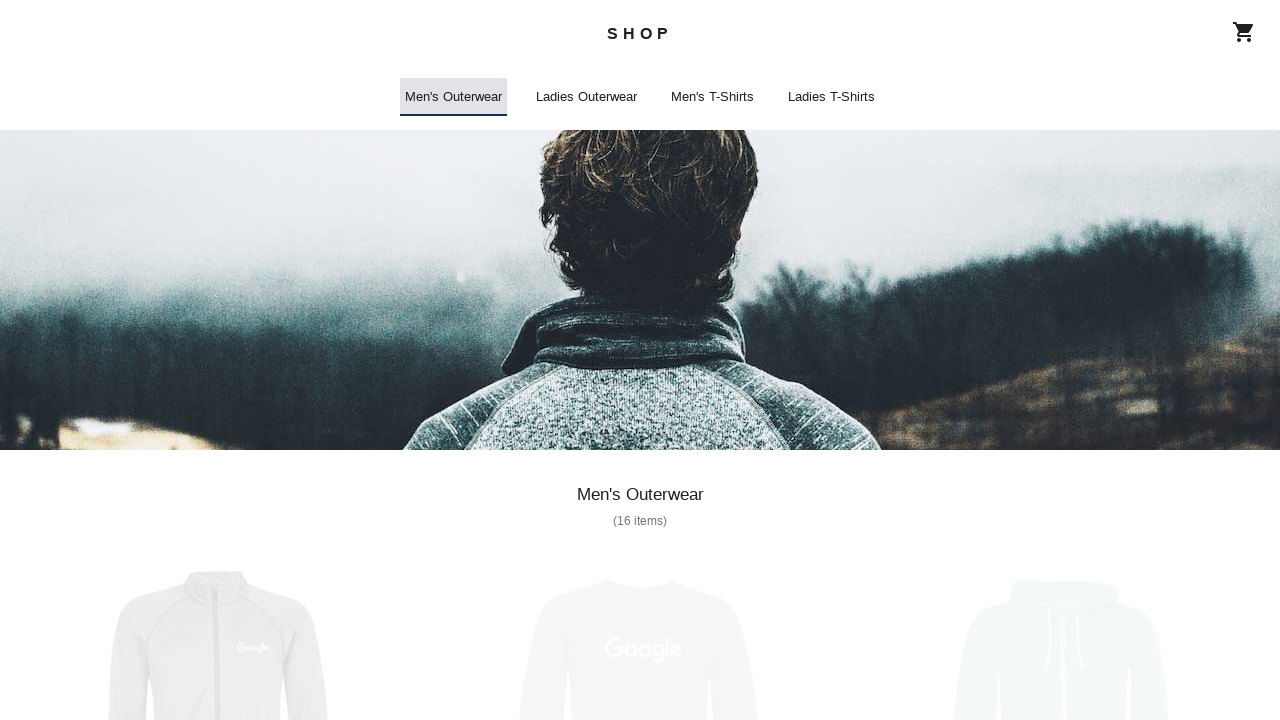

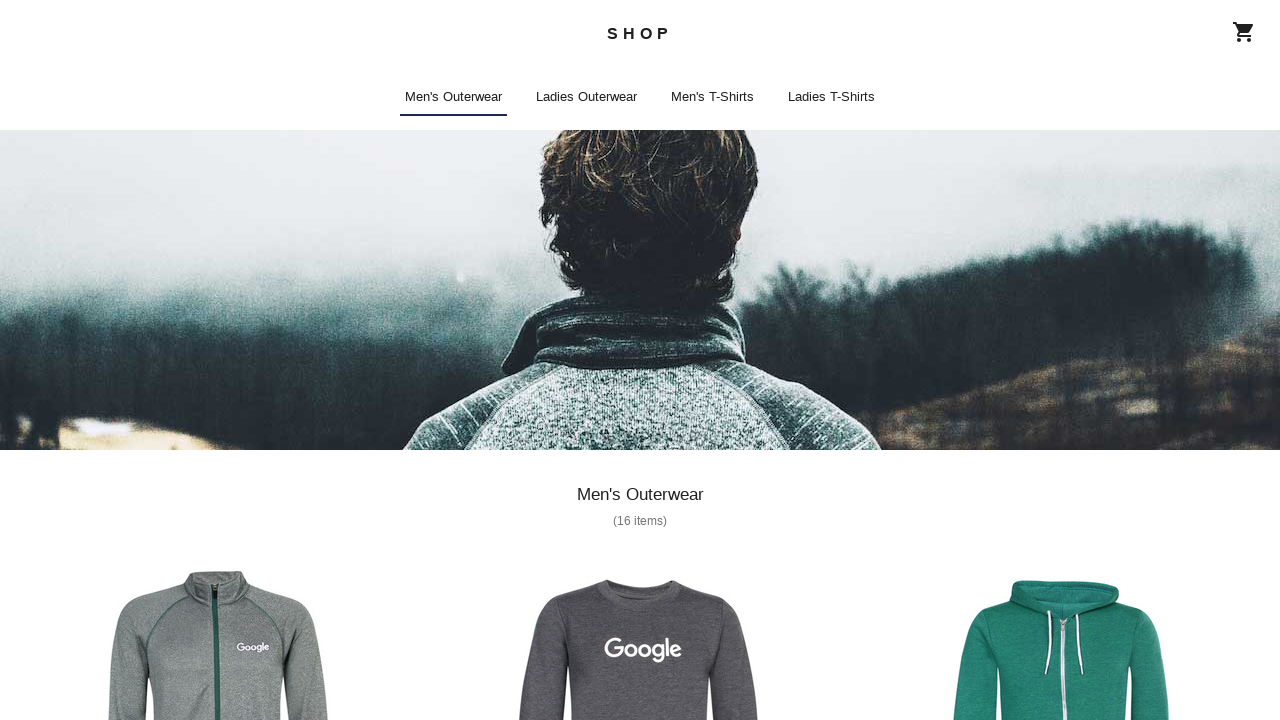